Tests autocomplete functionality by typing partial text and selecting India from the suggestion dropdown

Starting URL: https://rahulshettyacademy.com/AutomationPractice/

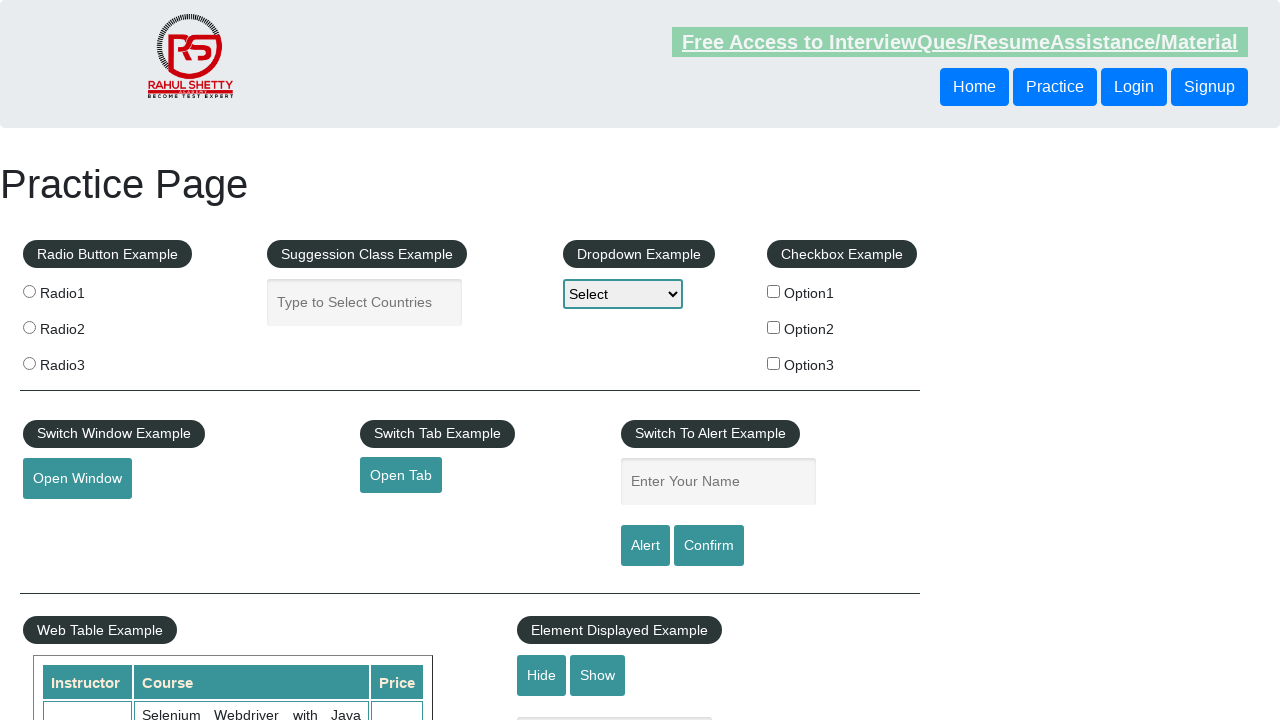

Typed 'Ind' into autocomplete field on #autocomplete
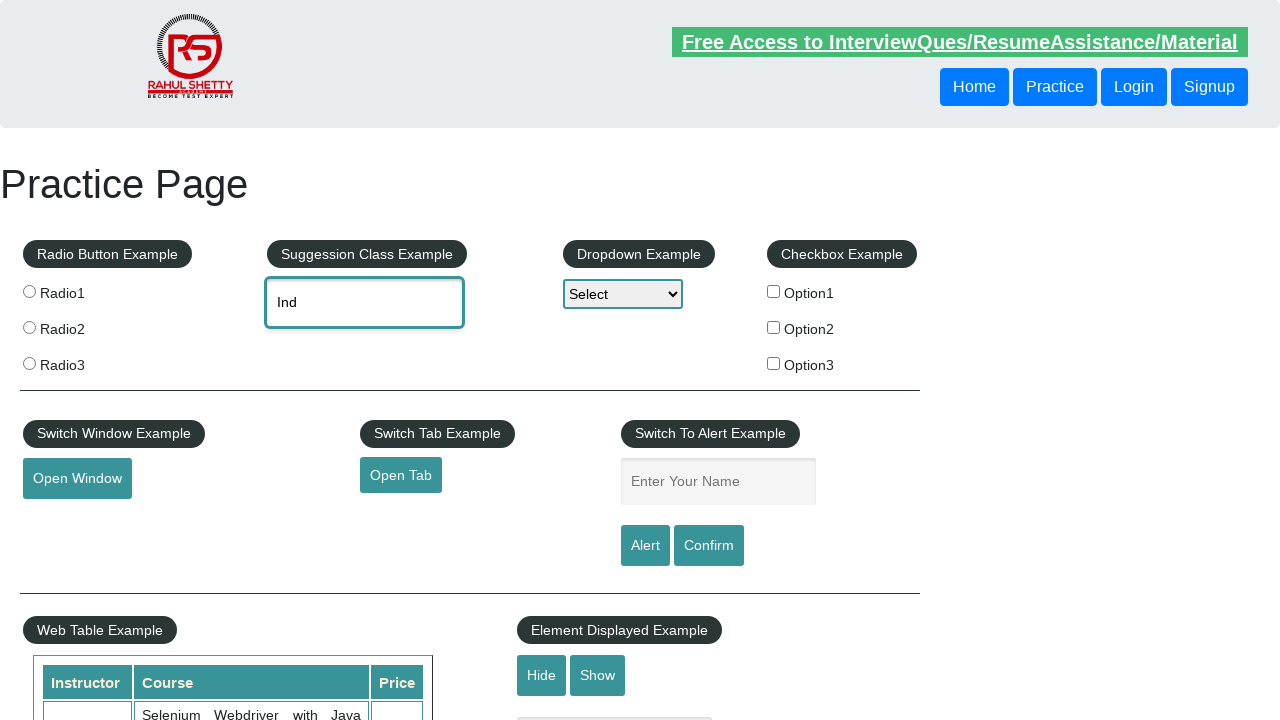

Autocomplete suggestions dropdown appeared
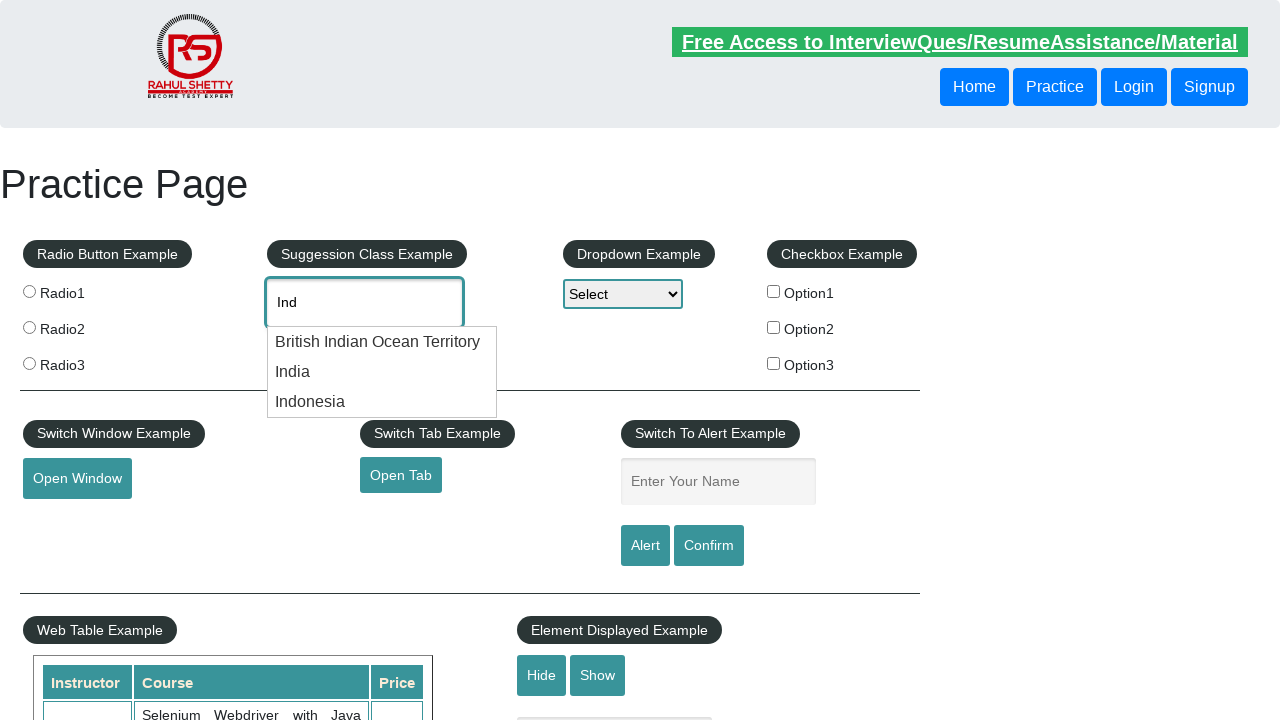

Selected 'India' from autocomplete suggestions at (382, 372) on li.ui-menu-item >> nth=1
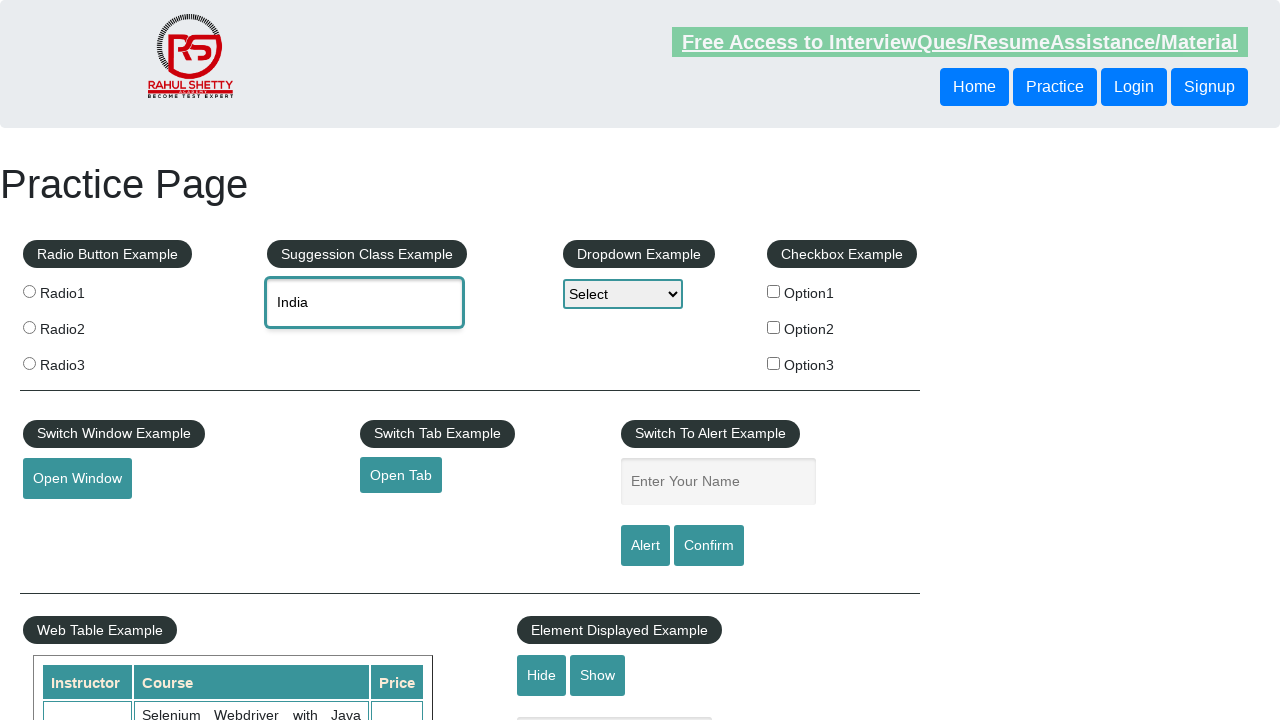

Verified selected country is 'India'
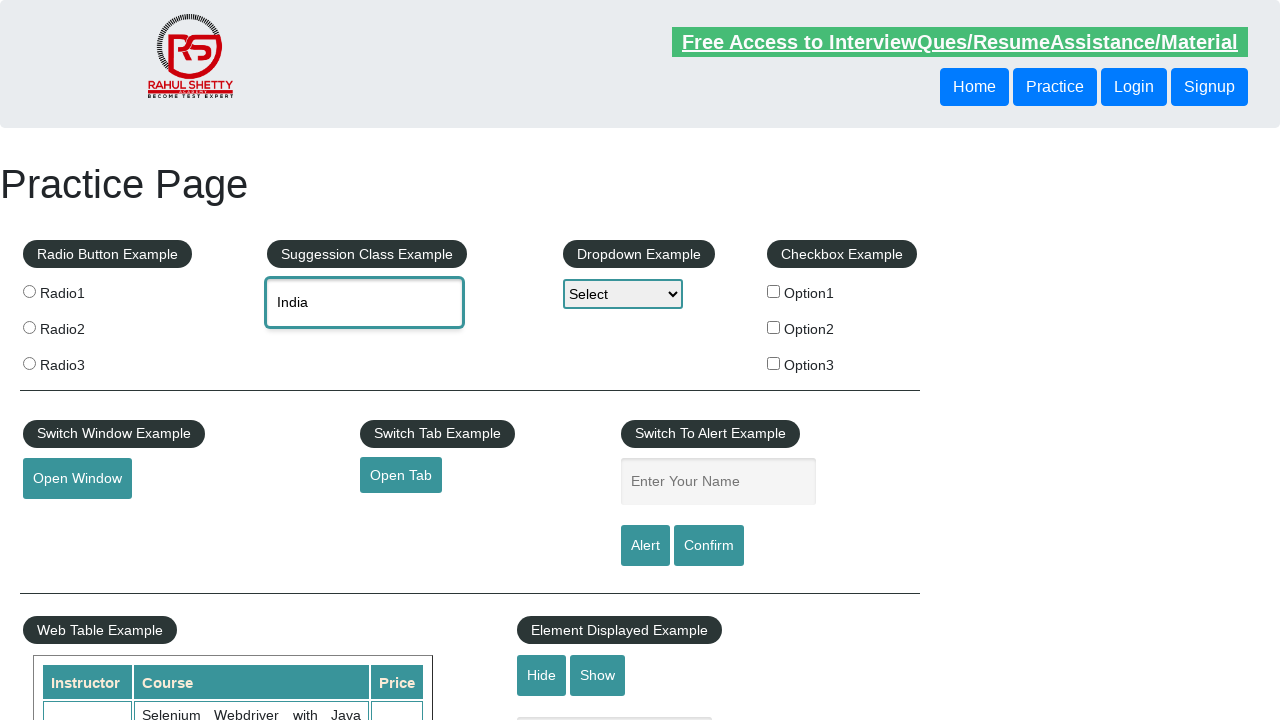

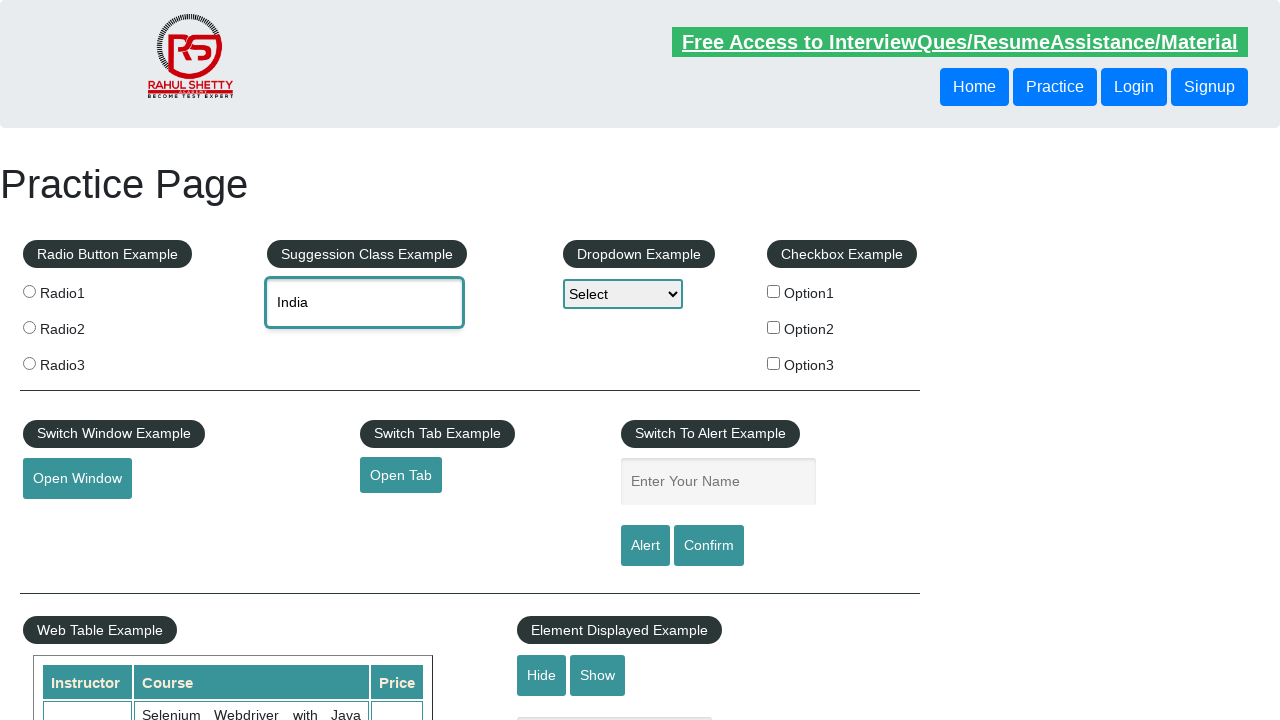